Tests sorting the Due column in descending order by clicking the column header twice and verifying the values are sorted correctly

Starting URL: http://the-internet.herokuapp.com/tables

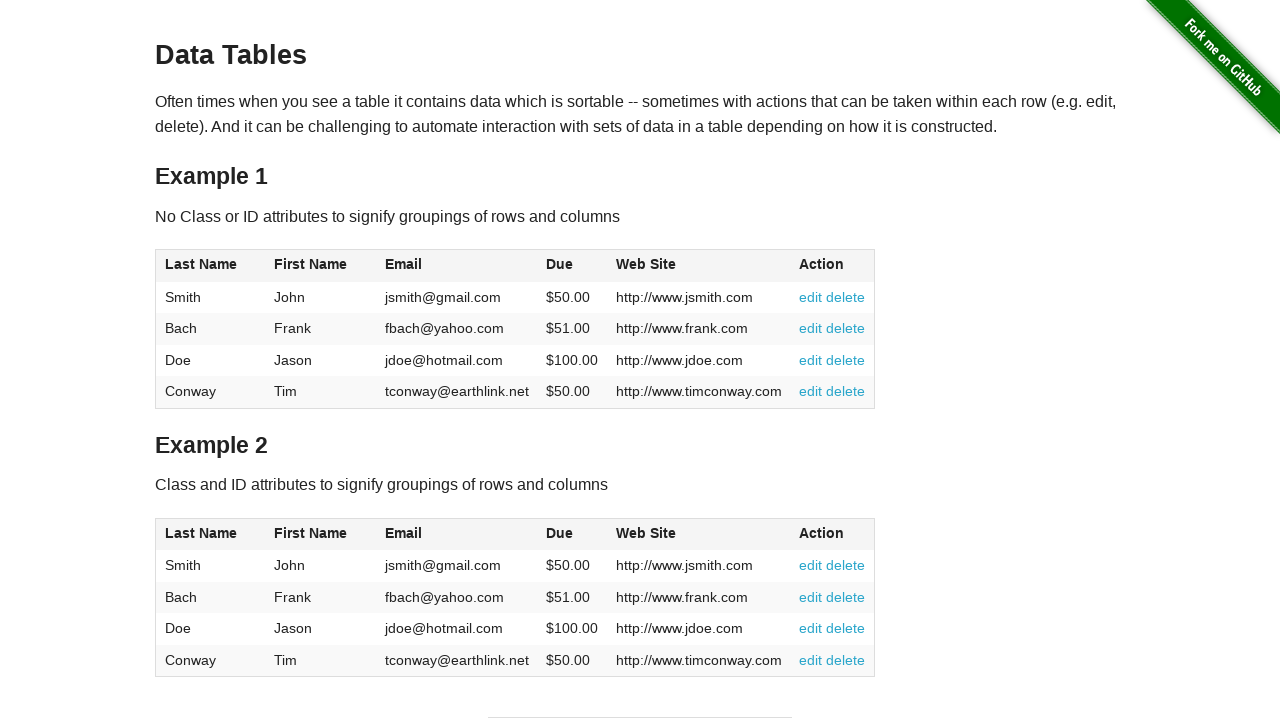

Clicked Due column header first time (ascending sort) at (572, 266) on #table1 thead tr th:nth-of-type(4)
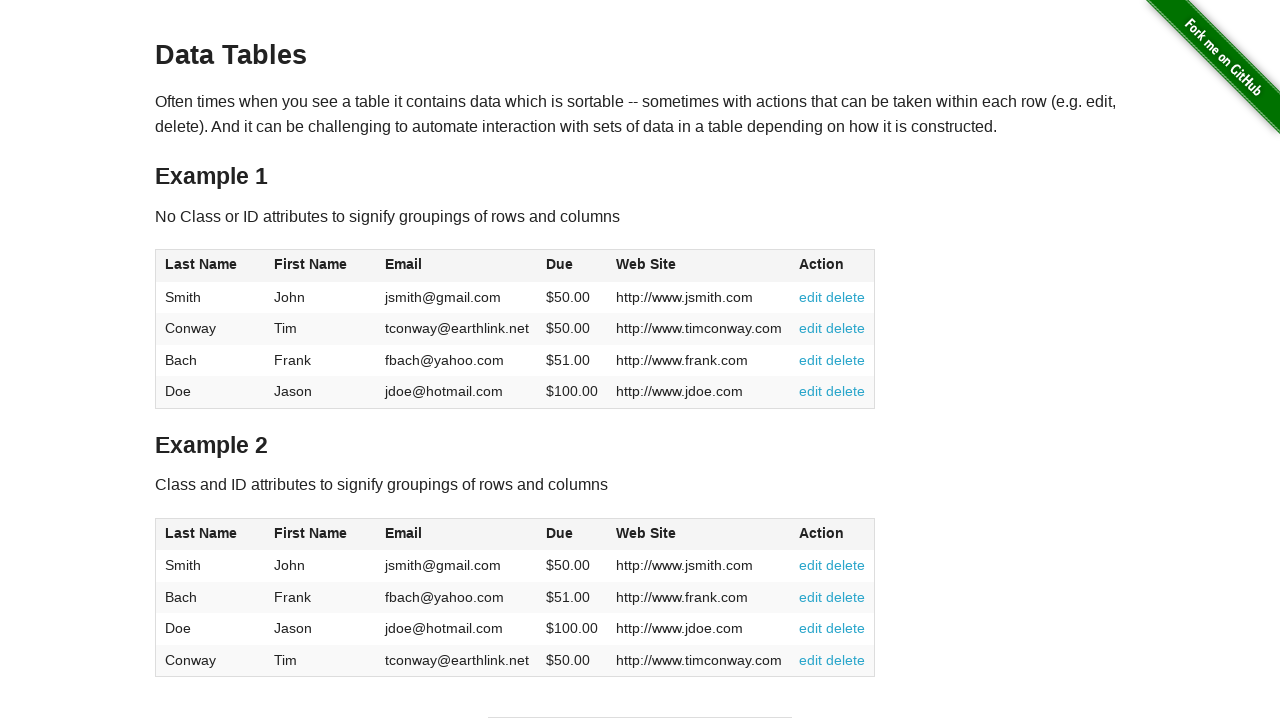

Clicked Due column header second time (descending sort) at (572, 266) on #table1 thead tr th:nth-of-type(4)
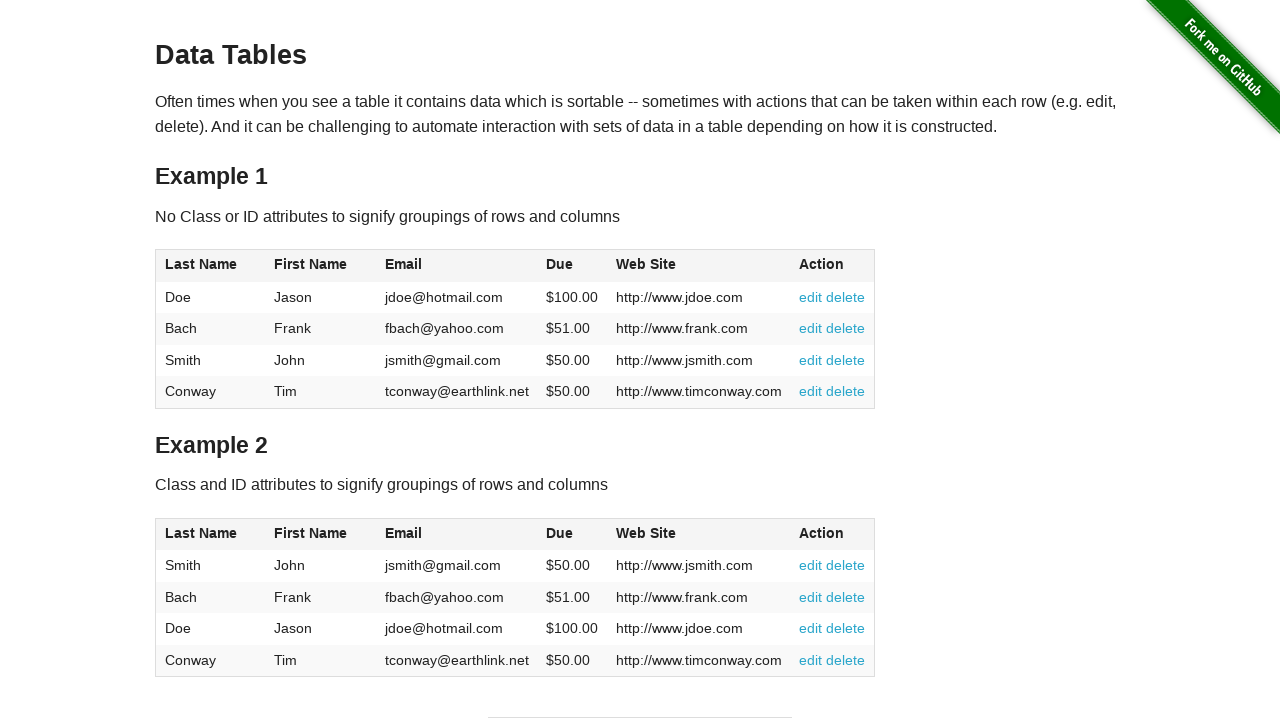

Due column cells loaded and ready
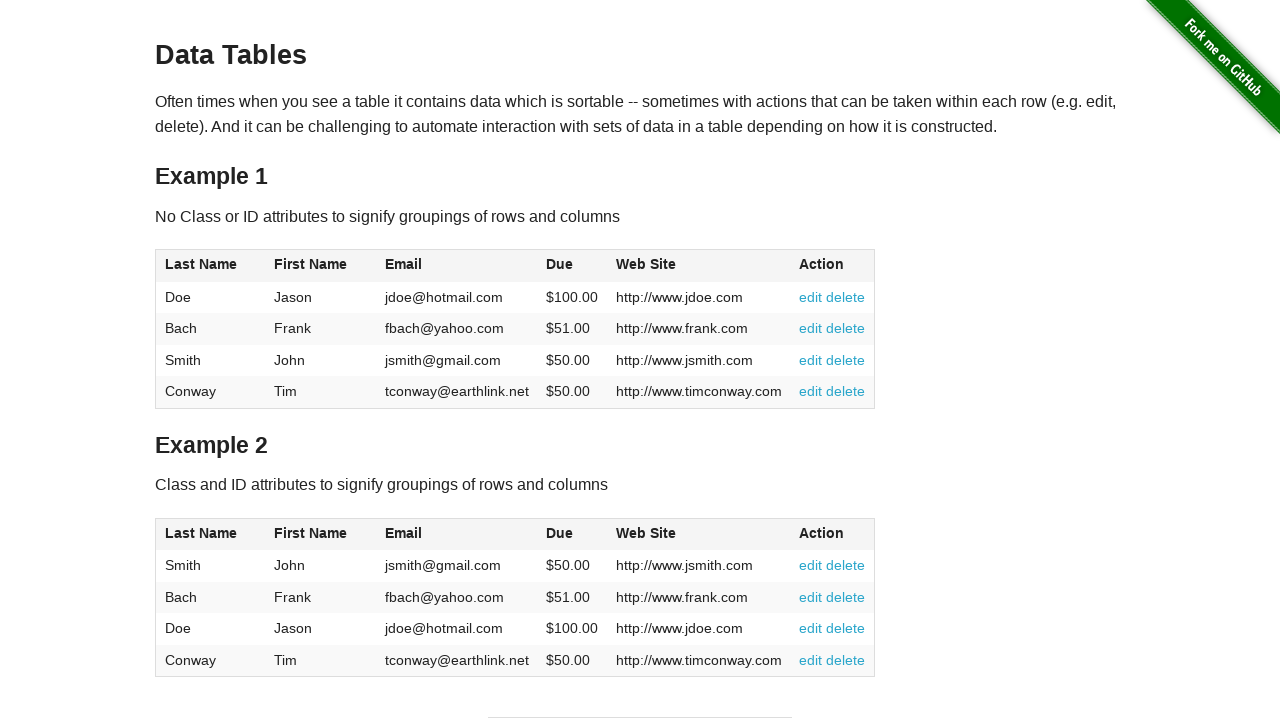

Located all Due column cell elements
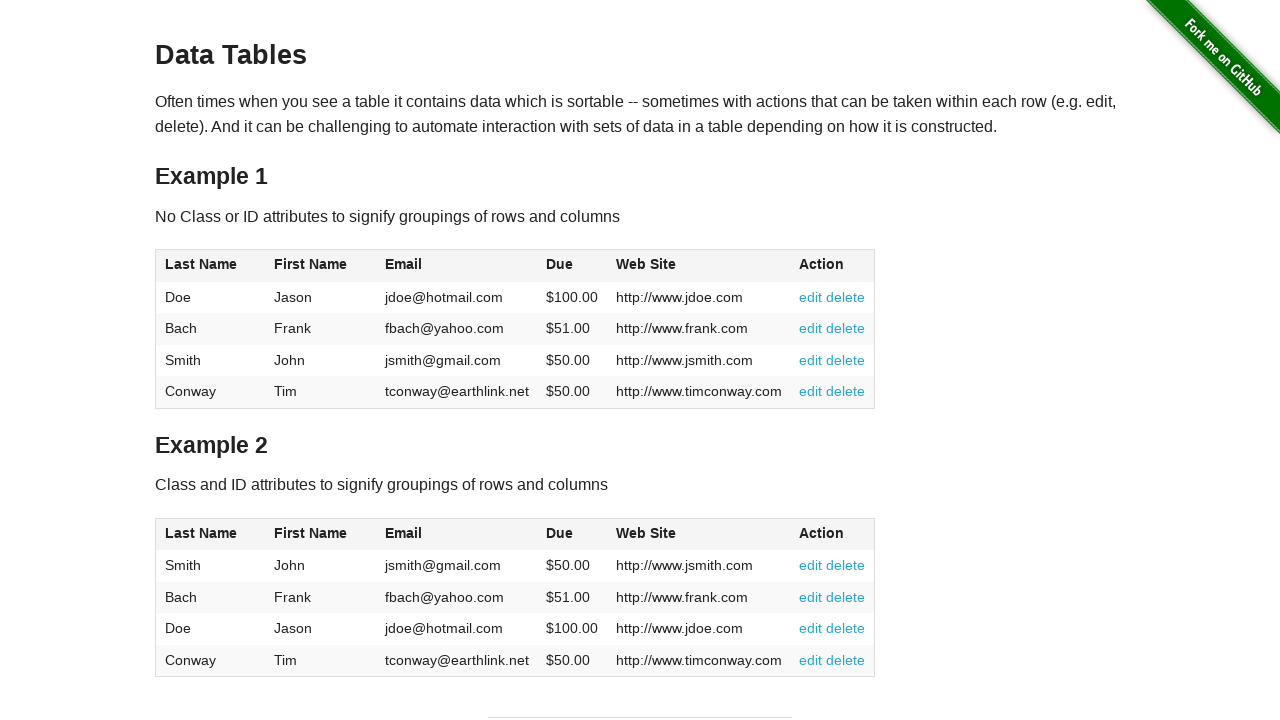

Extracted 4 Due values from table cells
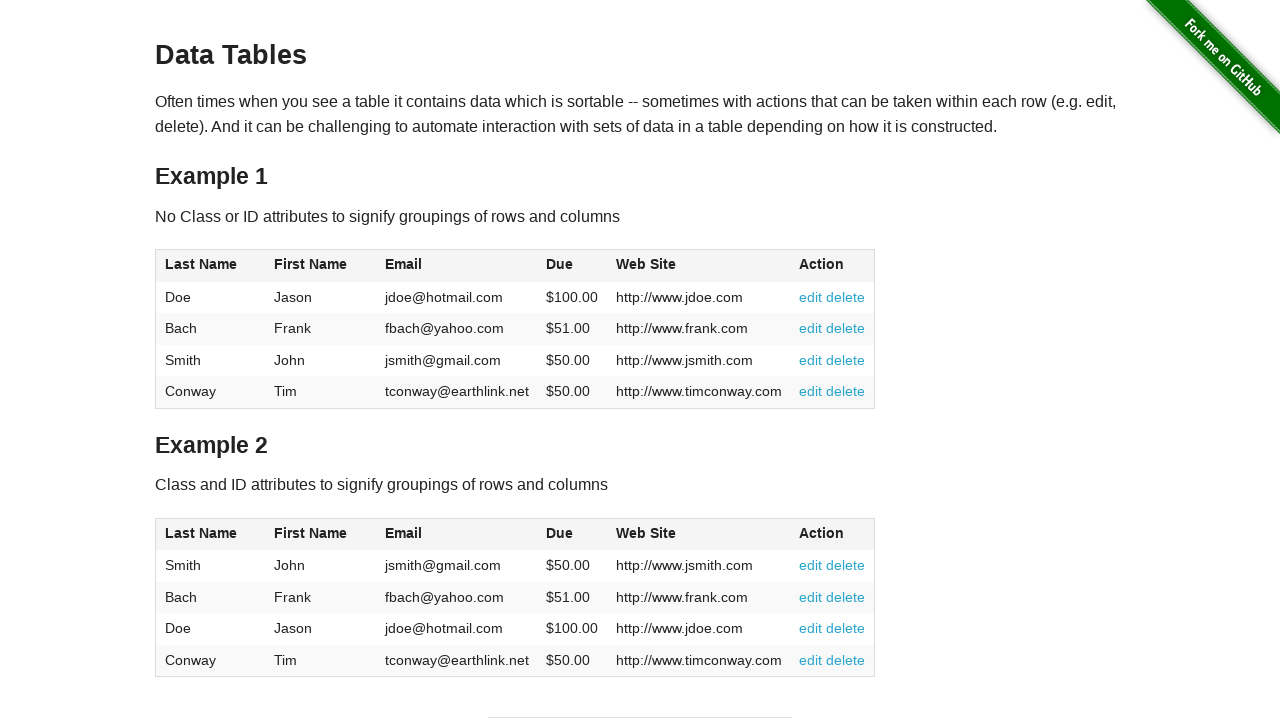

Verified Due column values are sorted in descending order
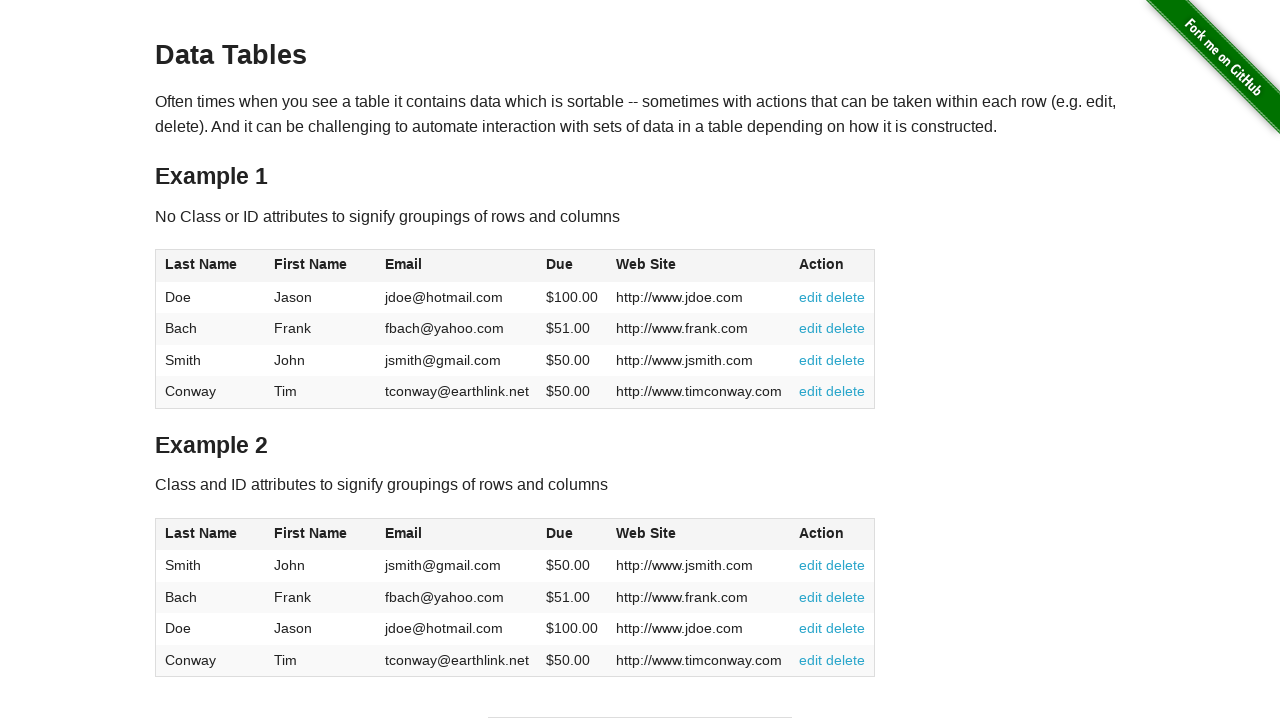

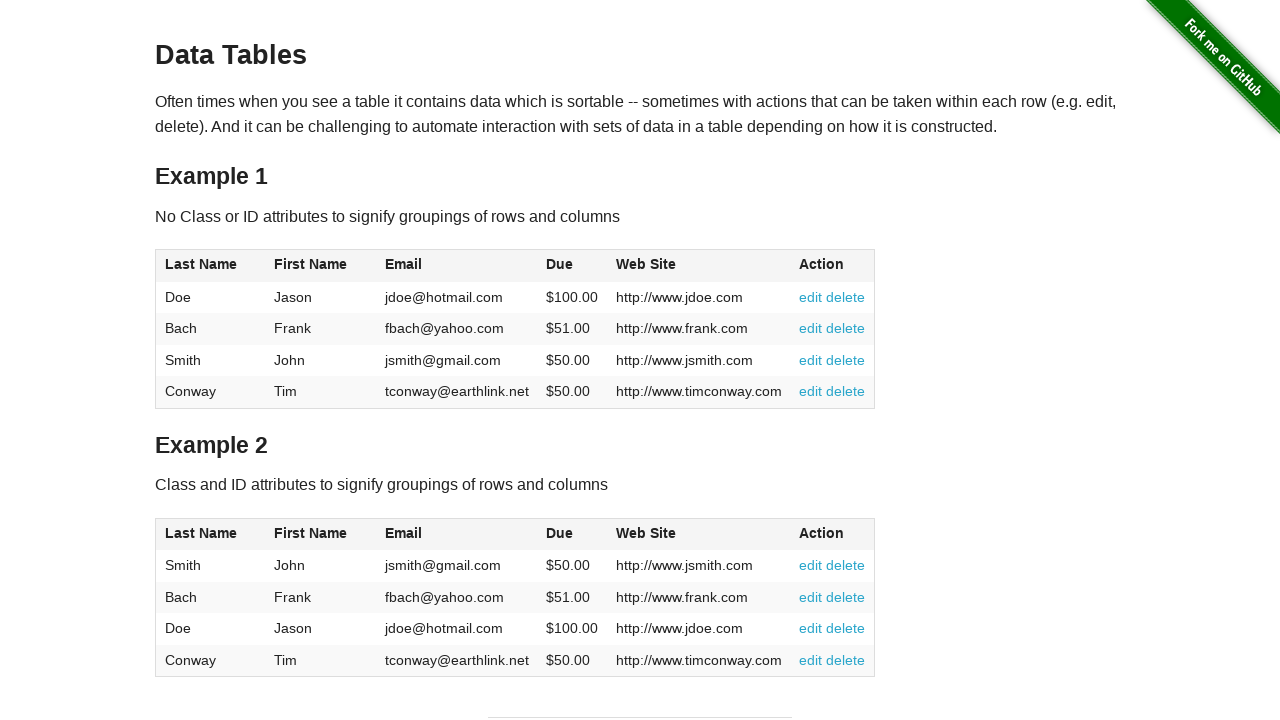